Tests file download functionality by navigating to a download page and clicking on download links for a PNG image and a PDF document.

Starting URL: https://bonigarcia.dev/selenium-webdriver-java/download.html

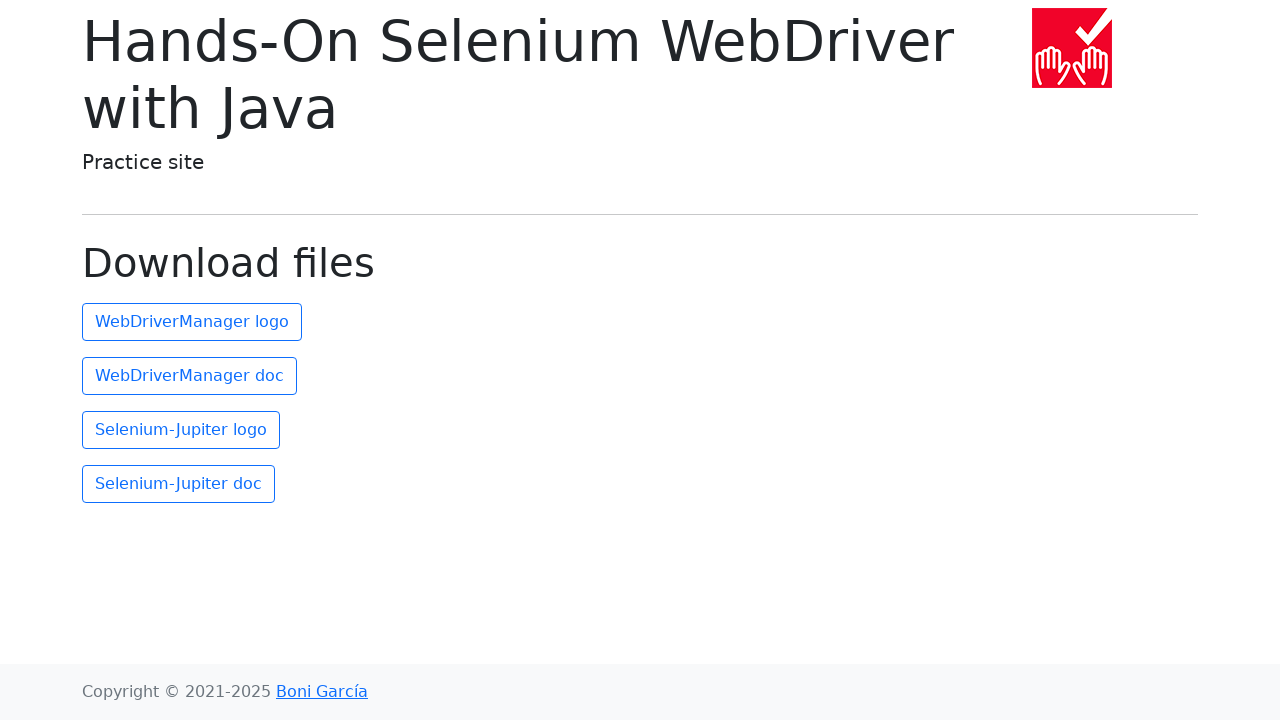

Clicked the first download link for PNG image at (192, 322) on (//a)[2]
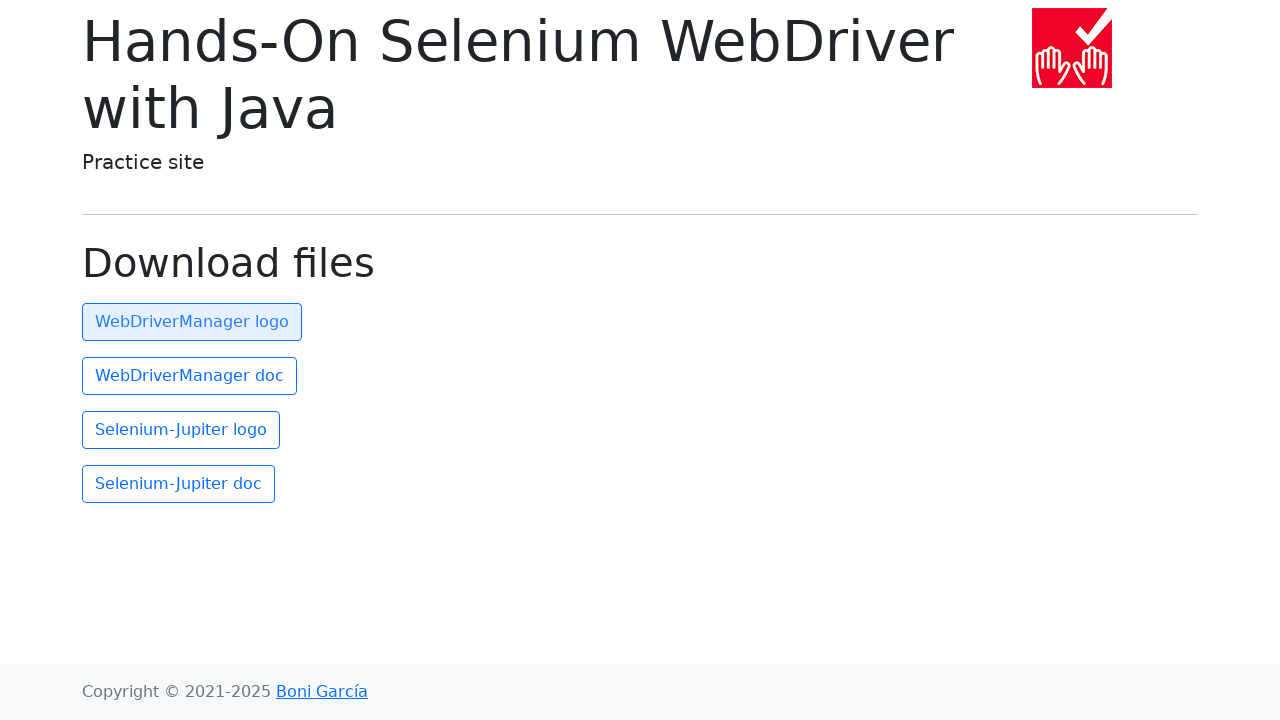

Clicked the second download link for PDF document at (190, 376) on (//a)[3]
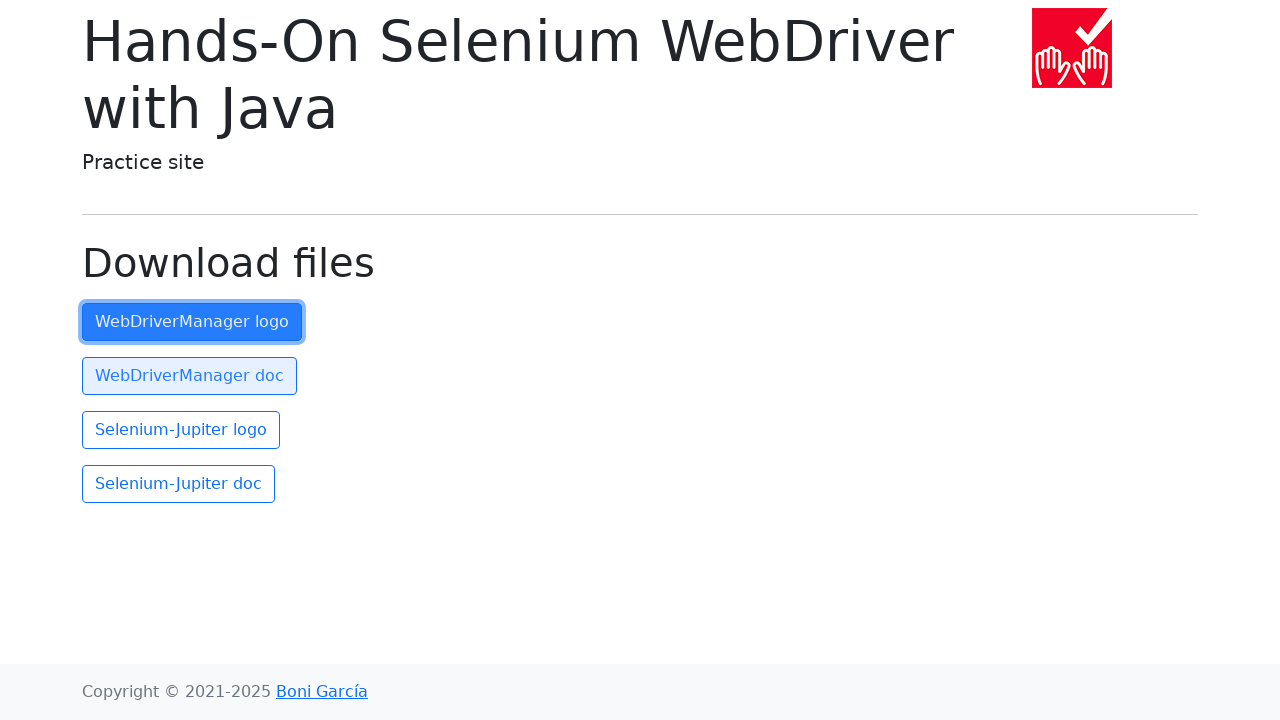

Waited 2 seconds to allow downloads to initiate
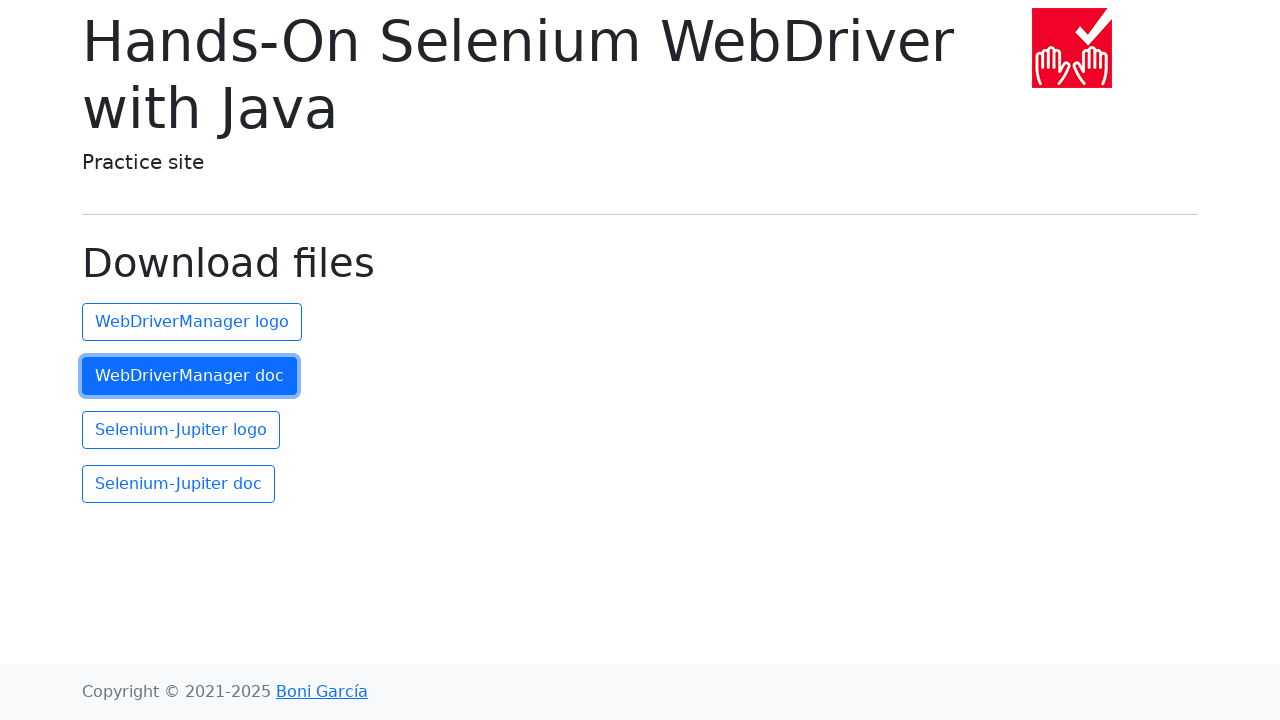

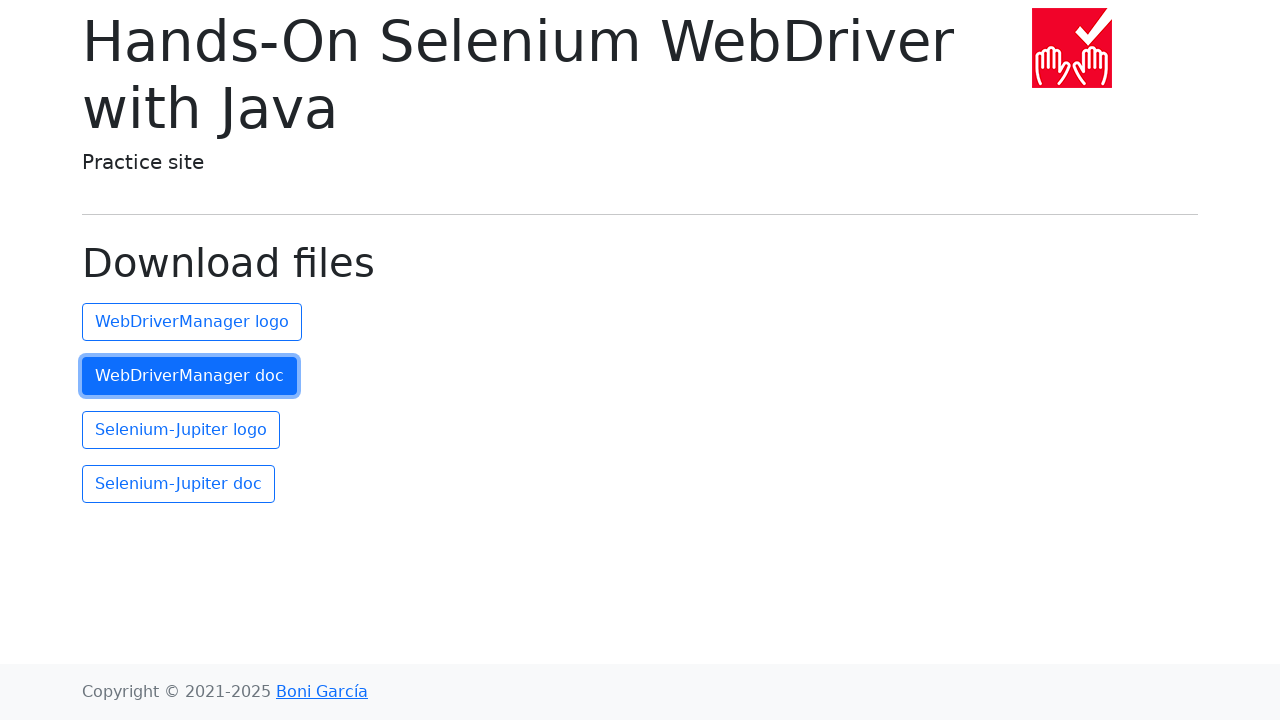